Tests XPath AND operator by clicking a submit button and navigating back

Starting URL: https://www.python.org

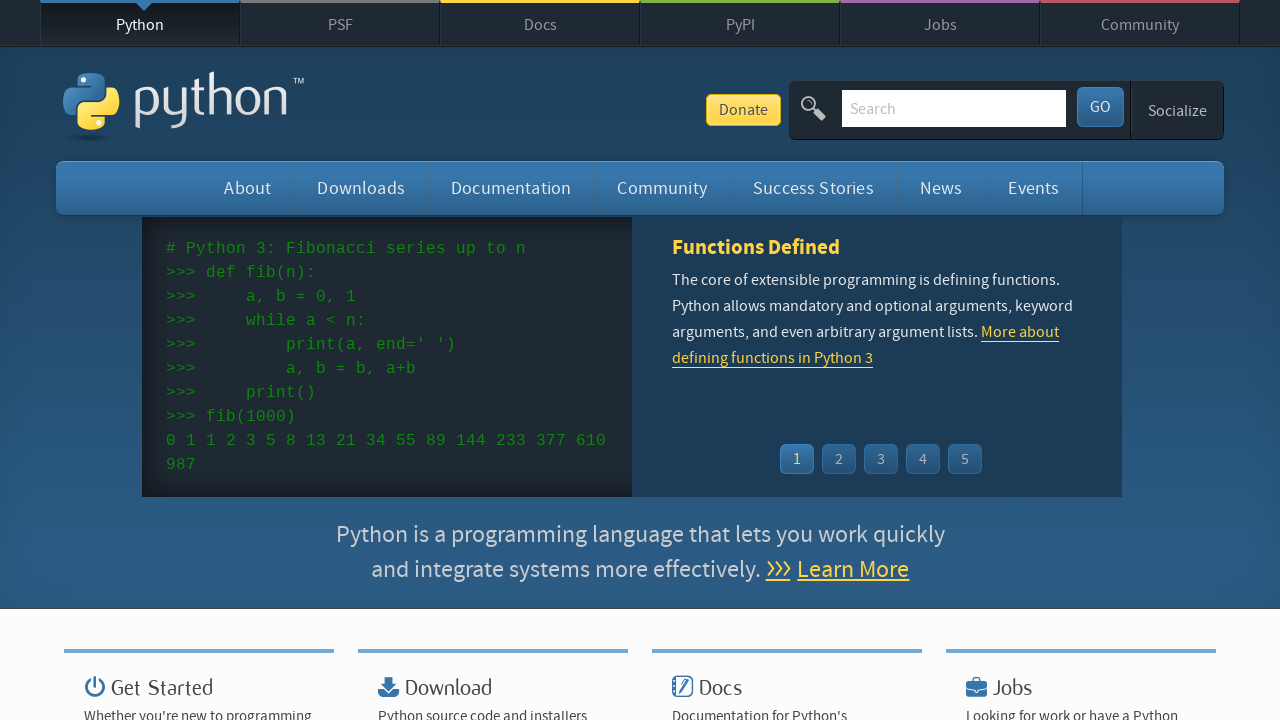

Clicked submit button using XPath AND operator (type='submit' AND name='submit') at (1100, 107) on button[type='submit'][name='submit']
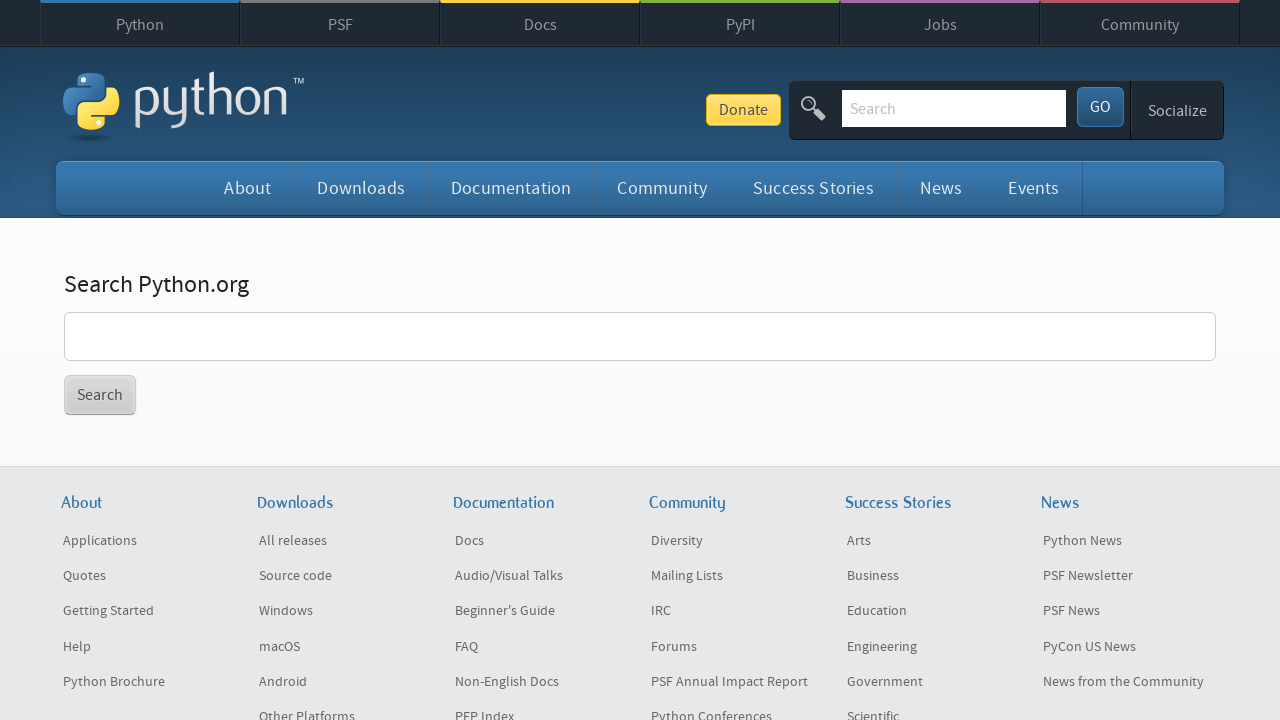

Navigated back to previous page
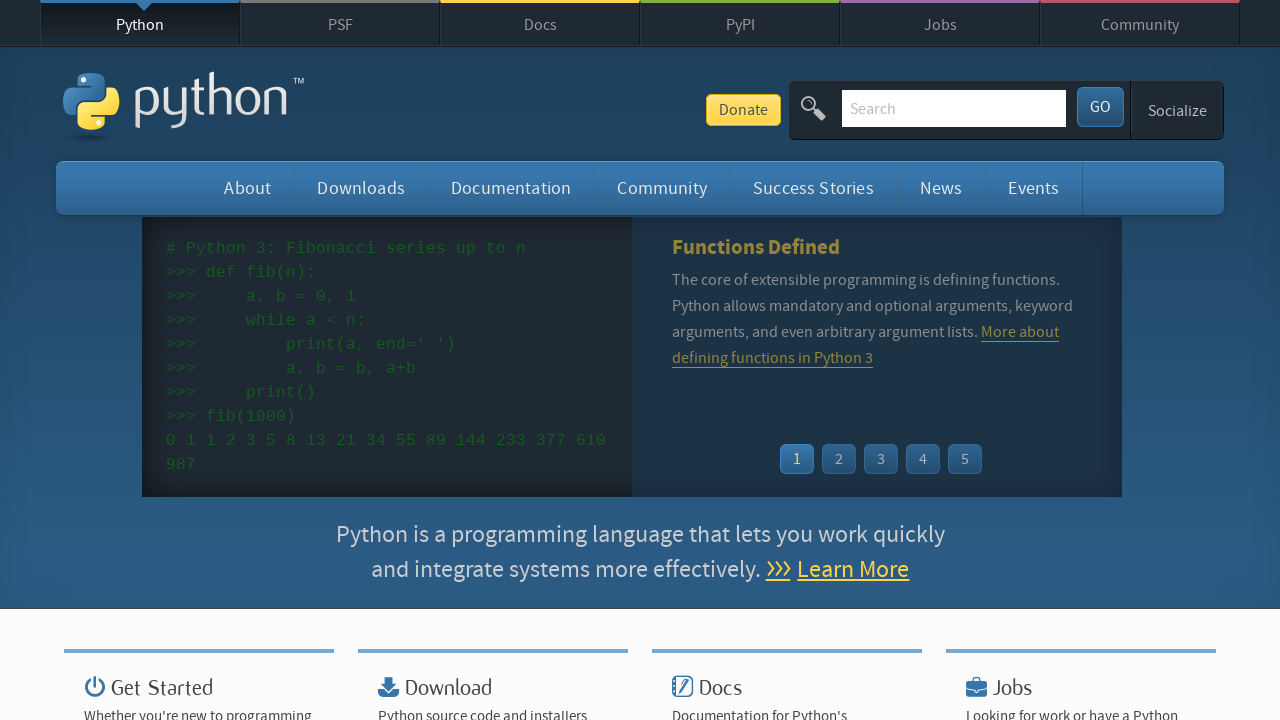

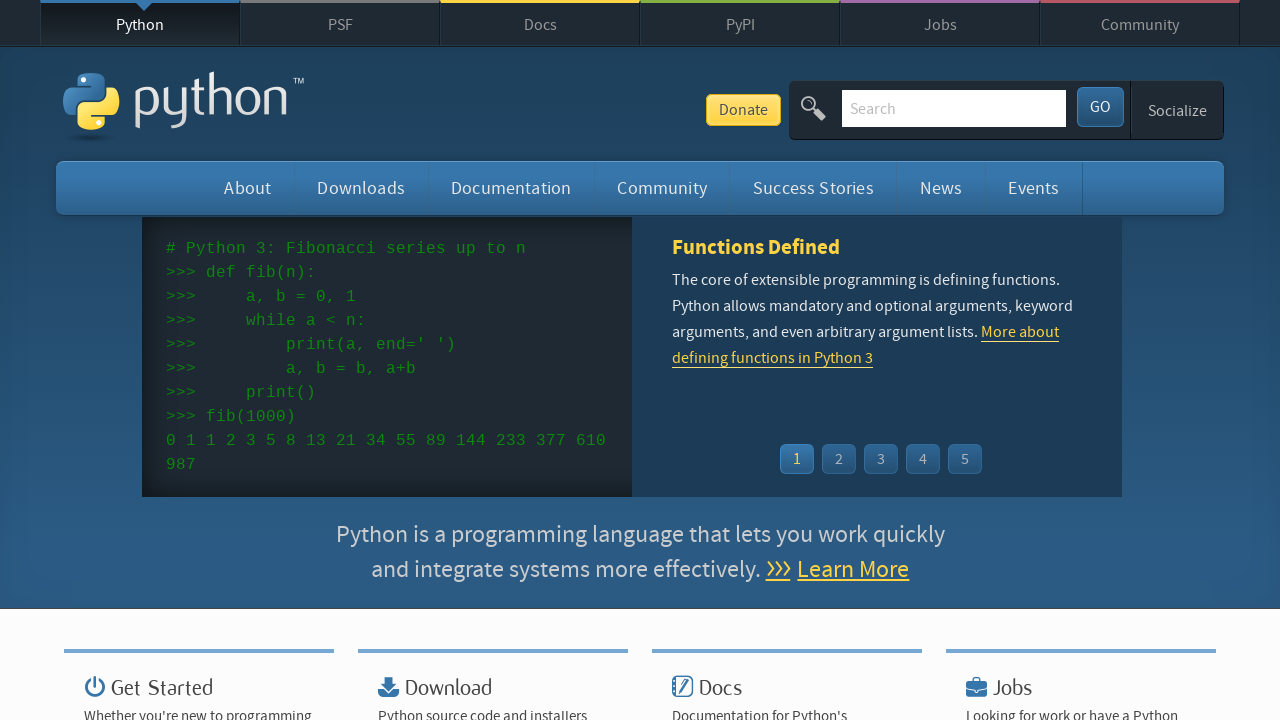